Tests the number input form by entering a number, submitting, and handling the alert popup with square root calculation

Starting URL: https://acctabootcamp.github.io/site/tasks/enter_a_number

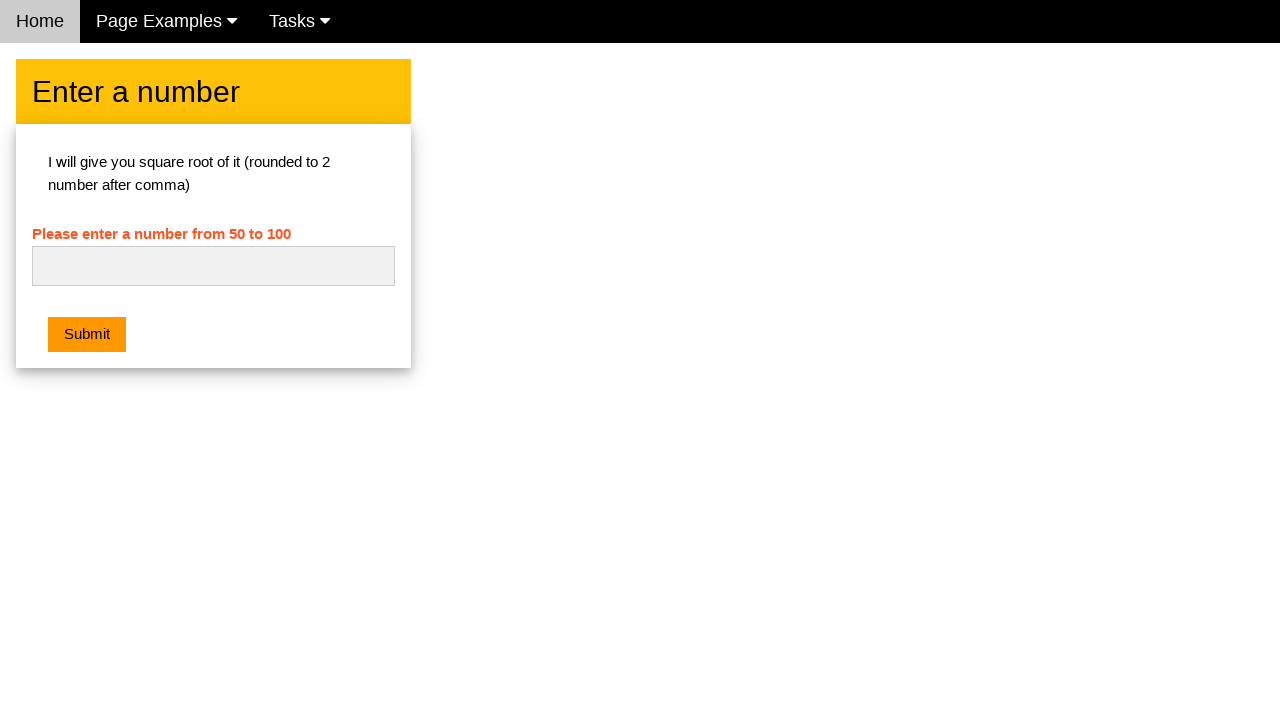

Cleared the number input field on #numb
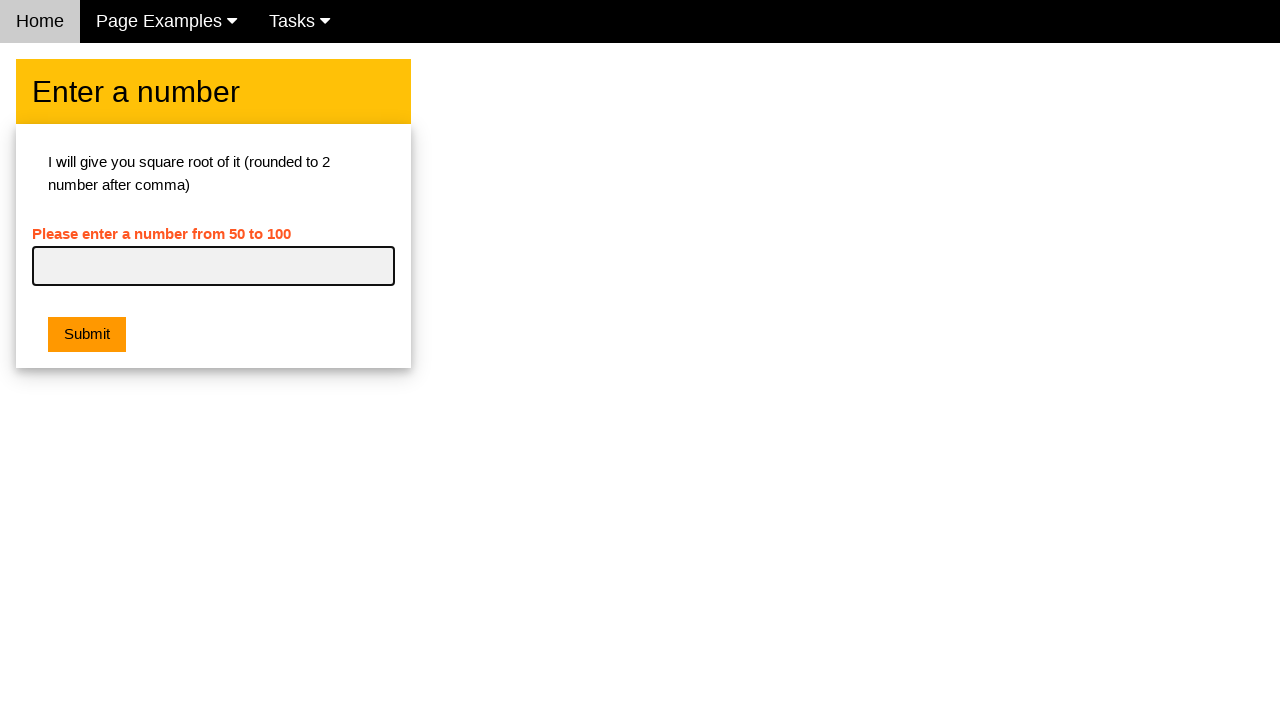

Entered number '16' into the input field on #numb
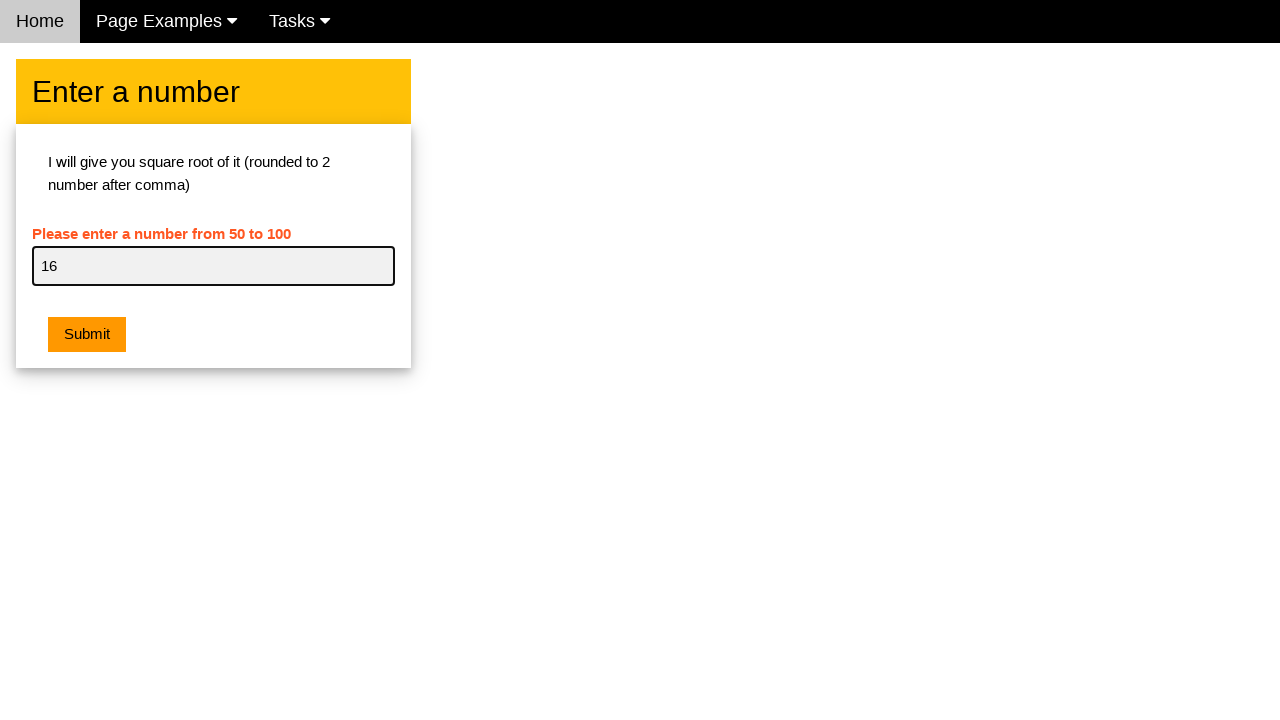

Clicked the orange submit button at (87, 335) on .w3-orange
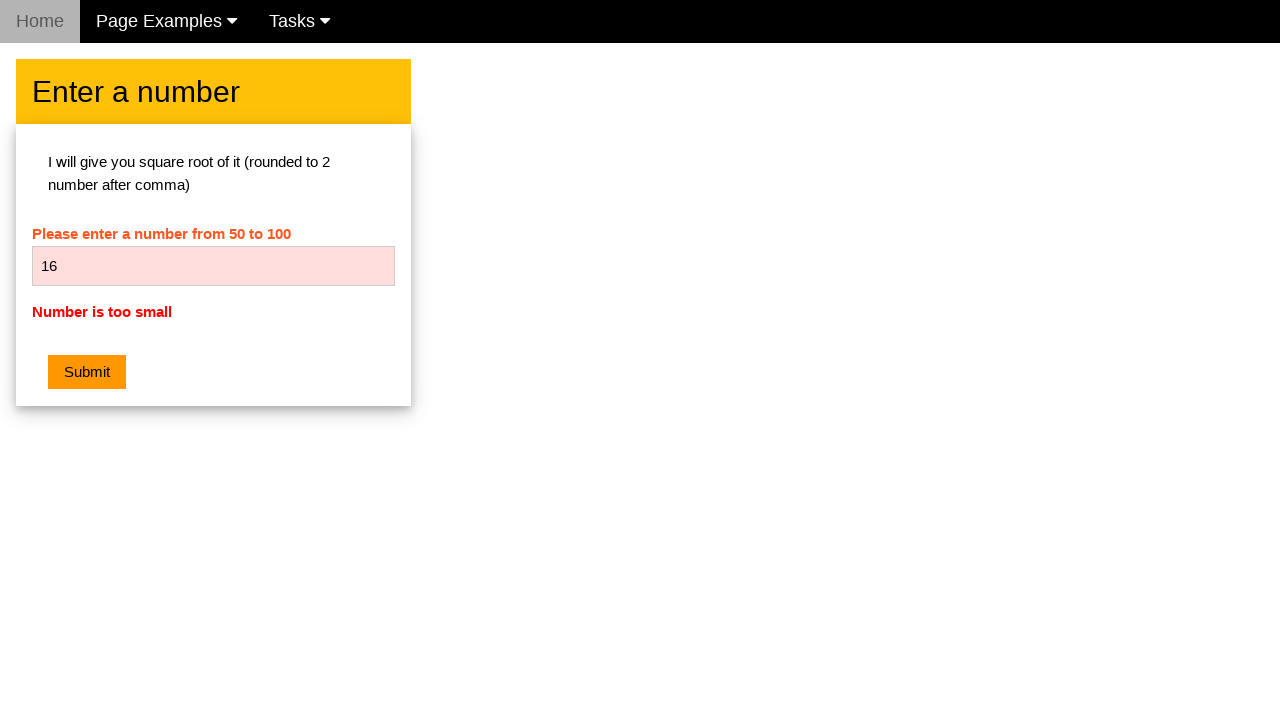

Set up alert dialog handler to accept popups
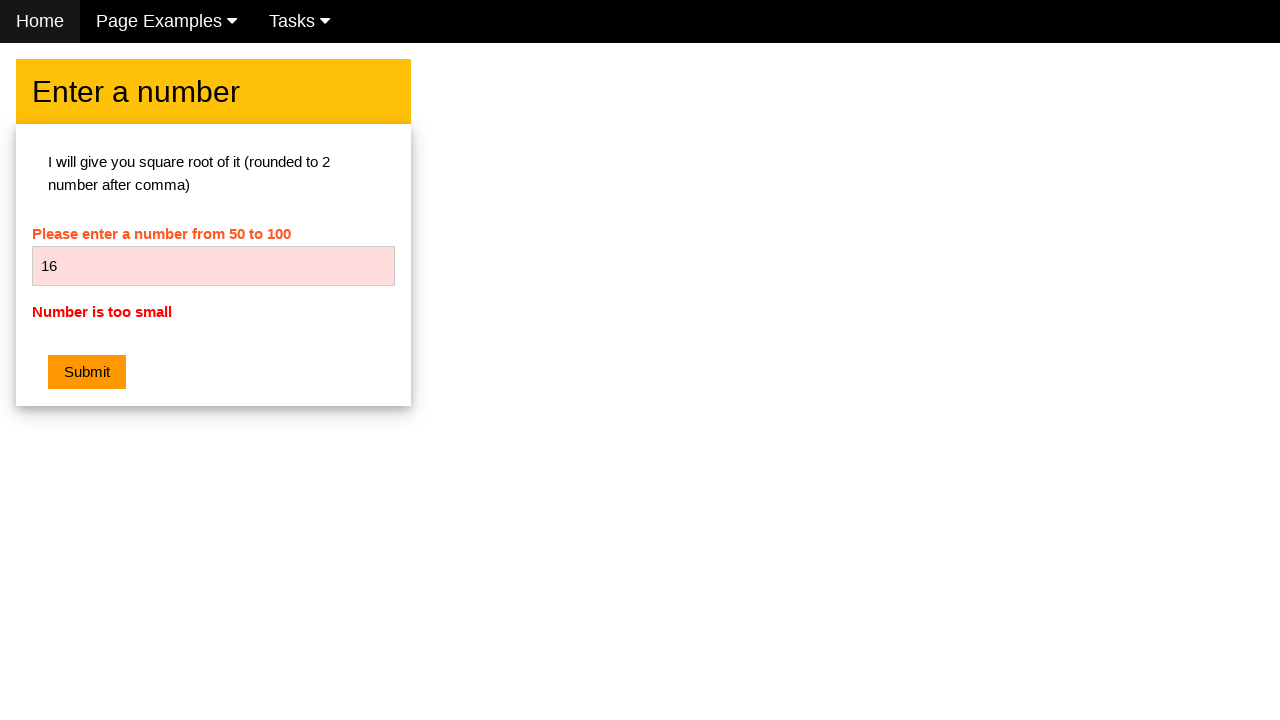

Retrieved error message text to verify no errors are displayed
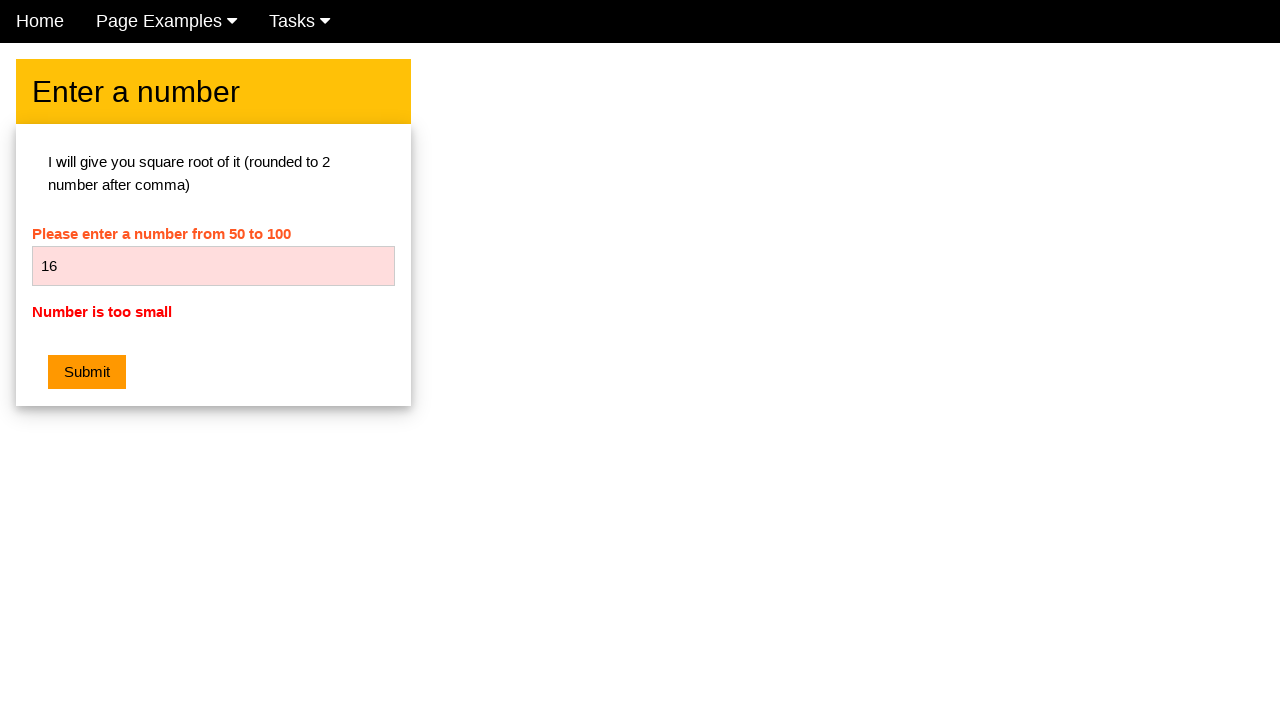

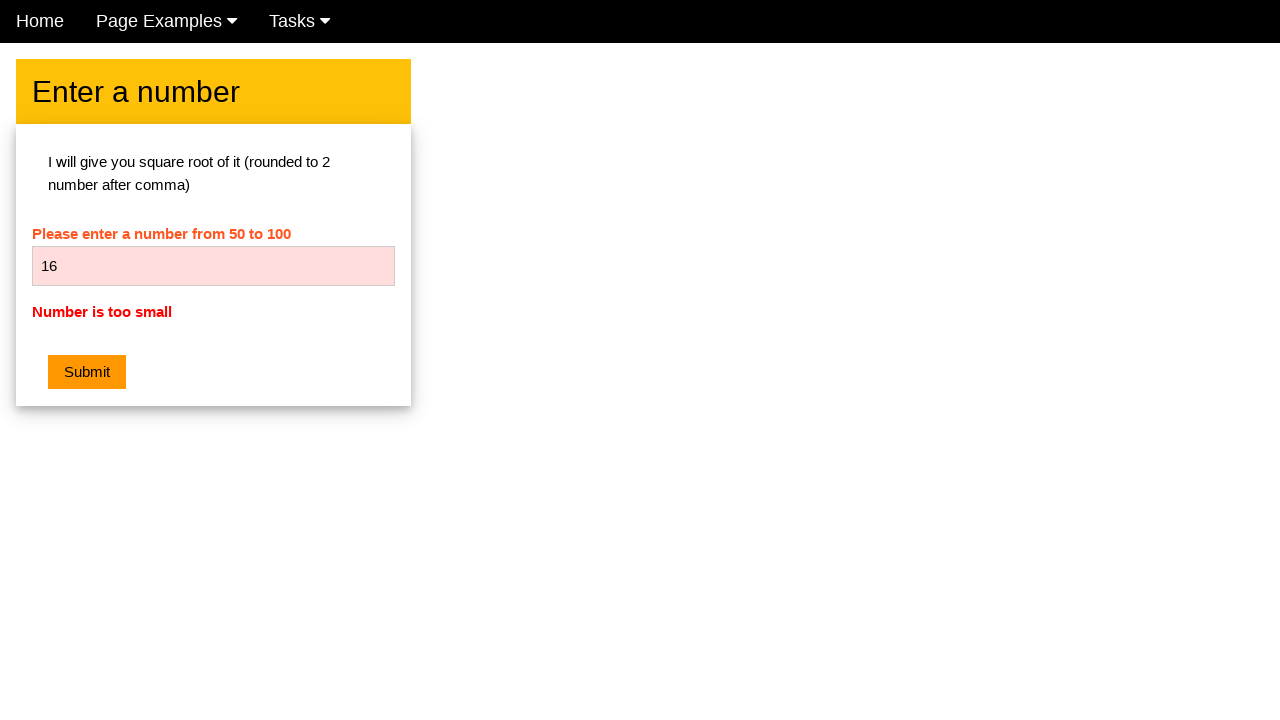